Tests selecting different text options from dropdown menu (Command Line, JavaScript API, Both)

Starting URL: https://devexpress.github.io/testcafe/example/

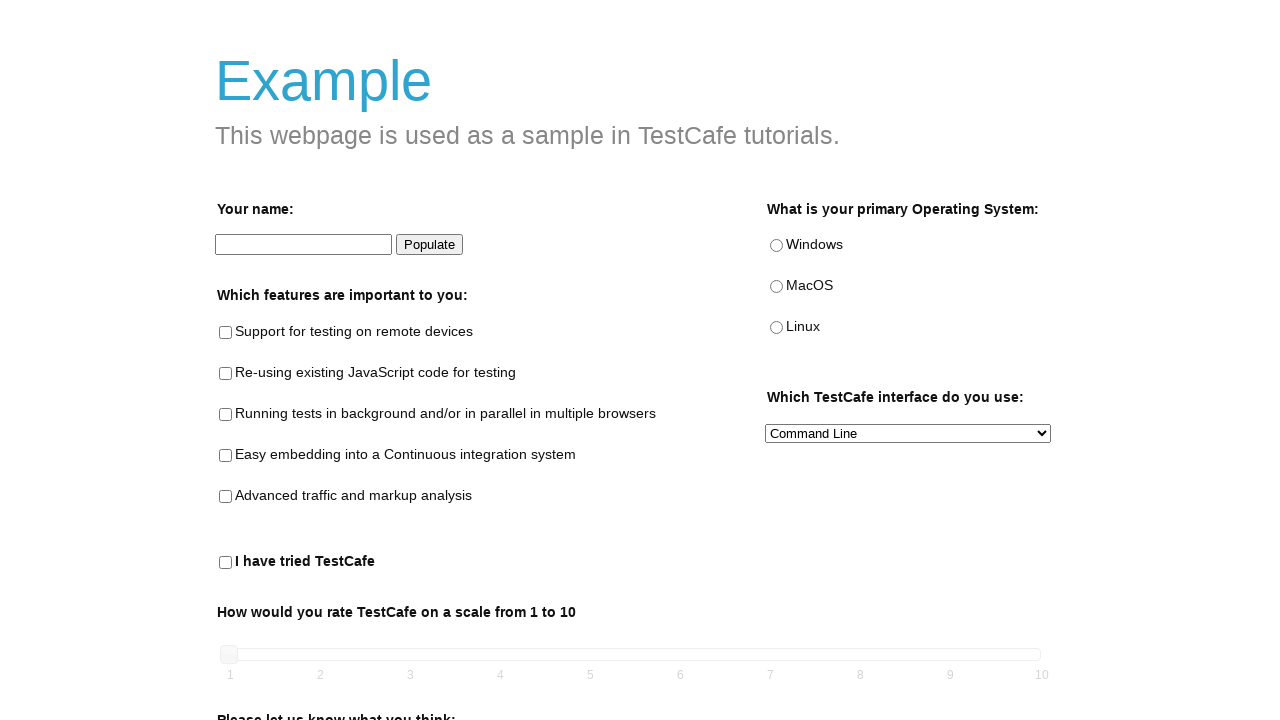

Selected 'Command Line' from text options dropdown on internal:testid=[data-testid="preferred-interface-select"s]
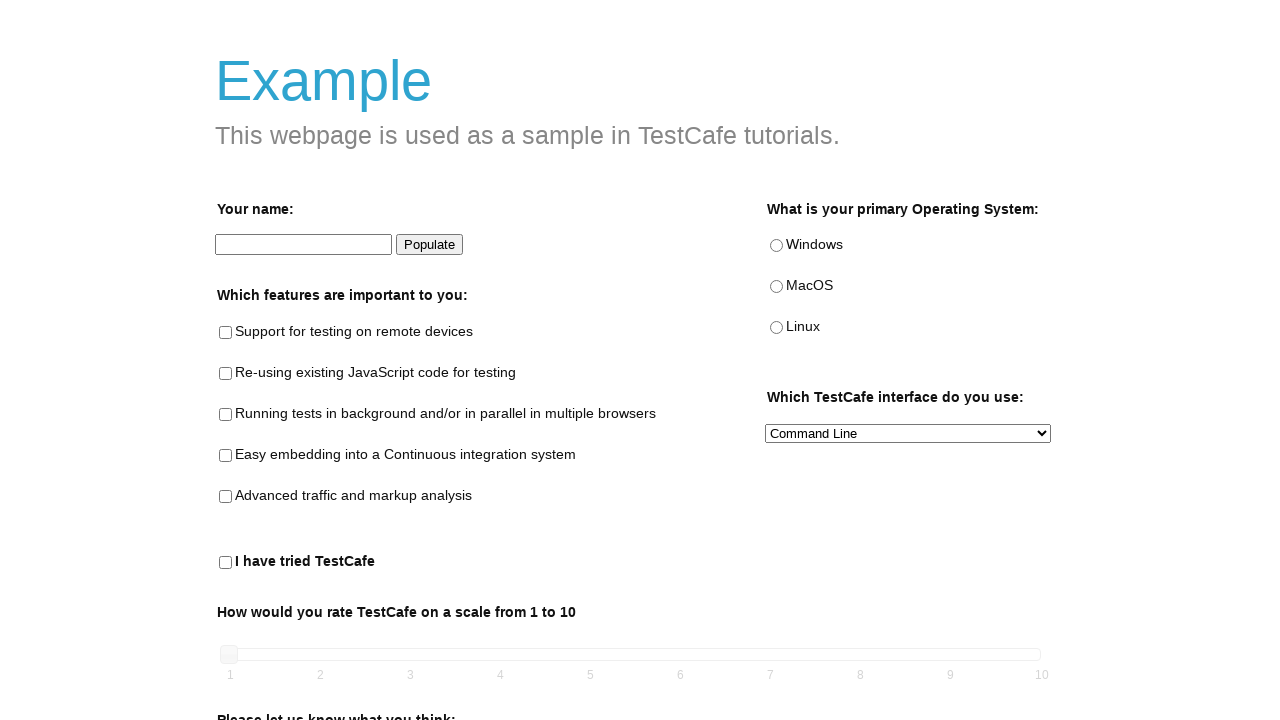

Selected 'JavaScript API' from text options dropdown on internal:testid=[data-testid="preferred-interface-select"s]
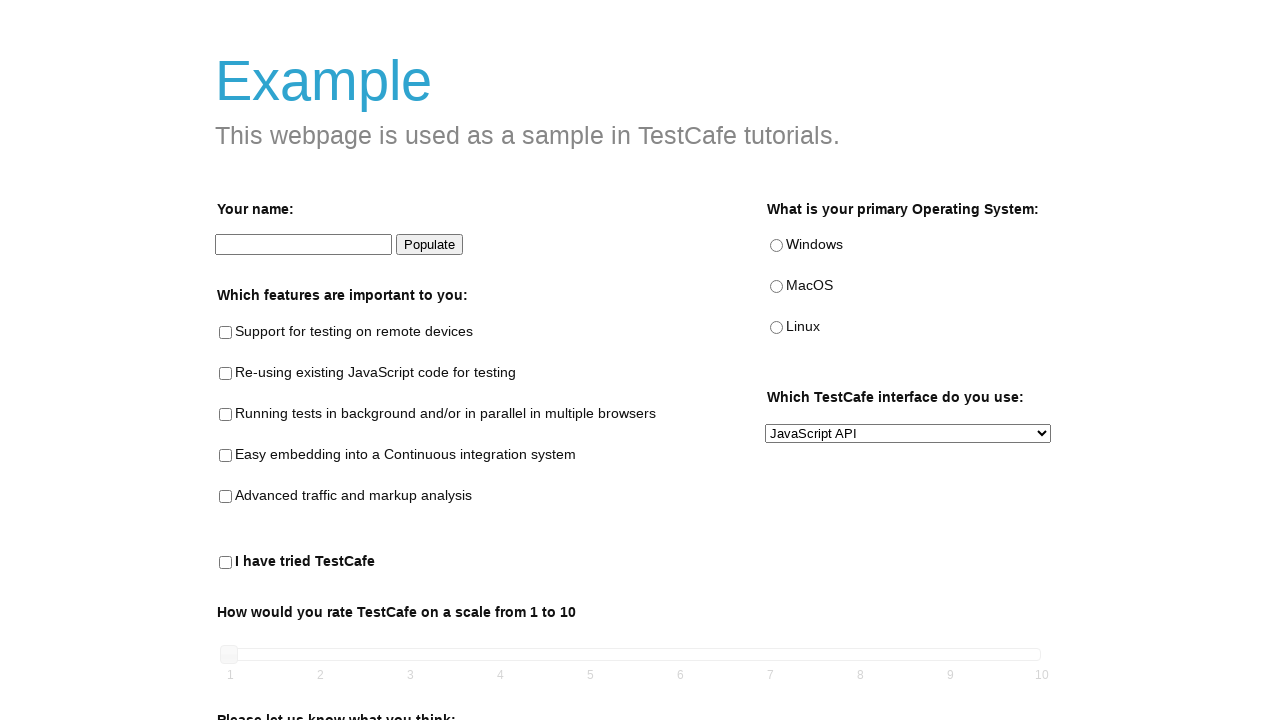

Selected 'Both' from text options dropdown on internal:testid=[data-testid="preferred-interface-select"s]
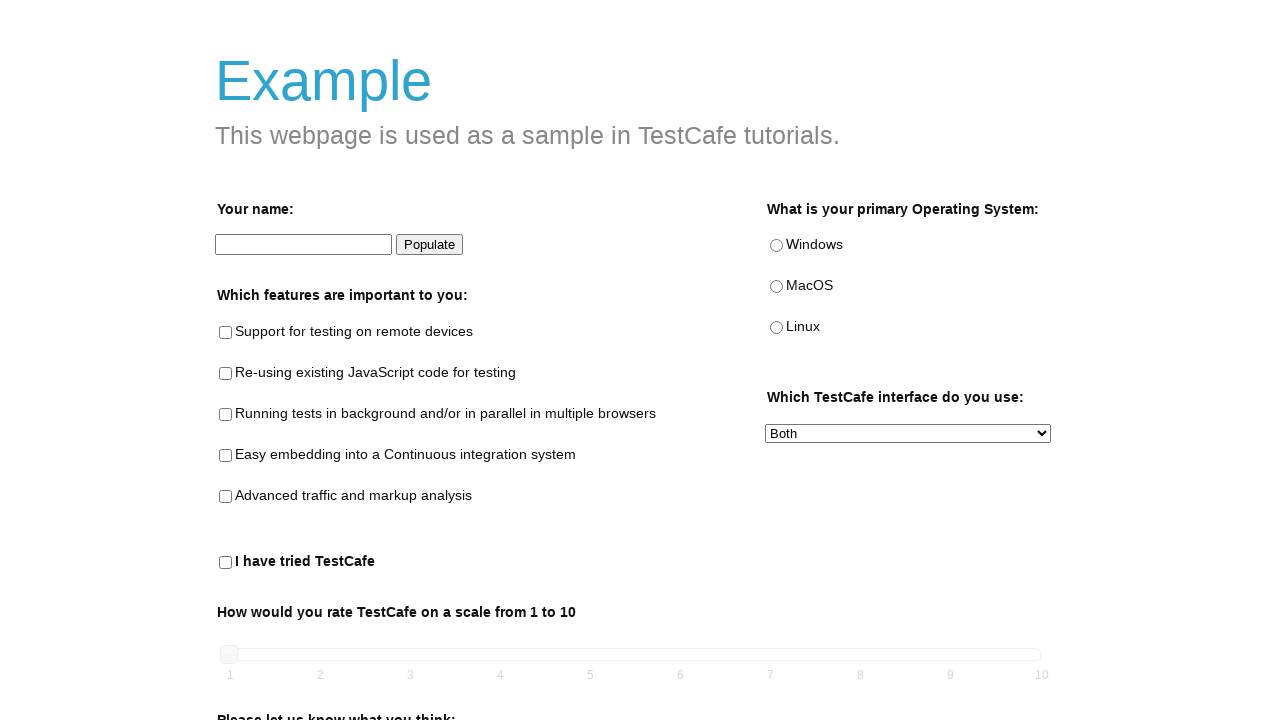

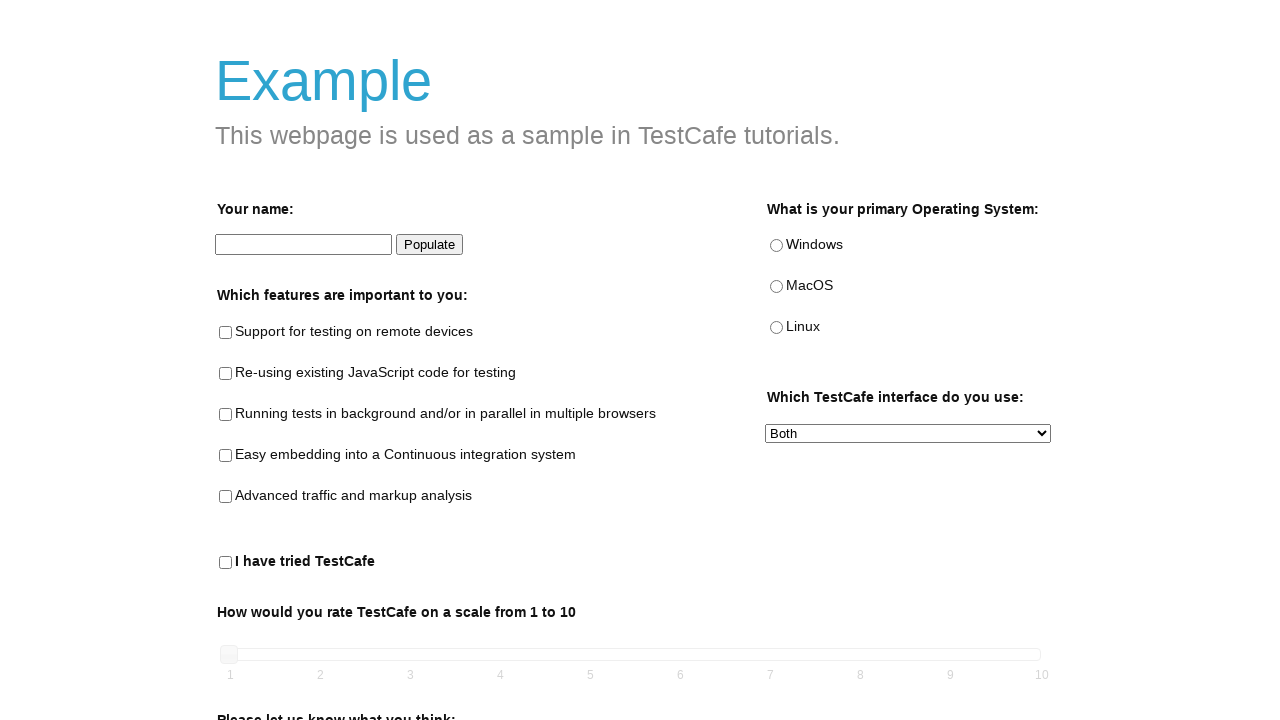